Tests sorting the Email column in ascending order by clicking the column header and verifying the text values are sorted alphabetically.

Starting URL: http://the-internet.herokuapp.com/tables

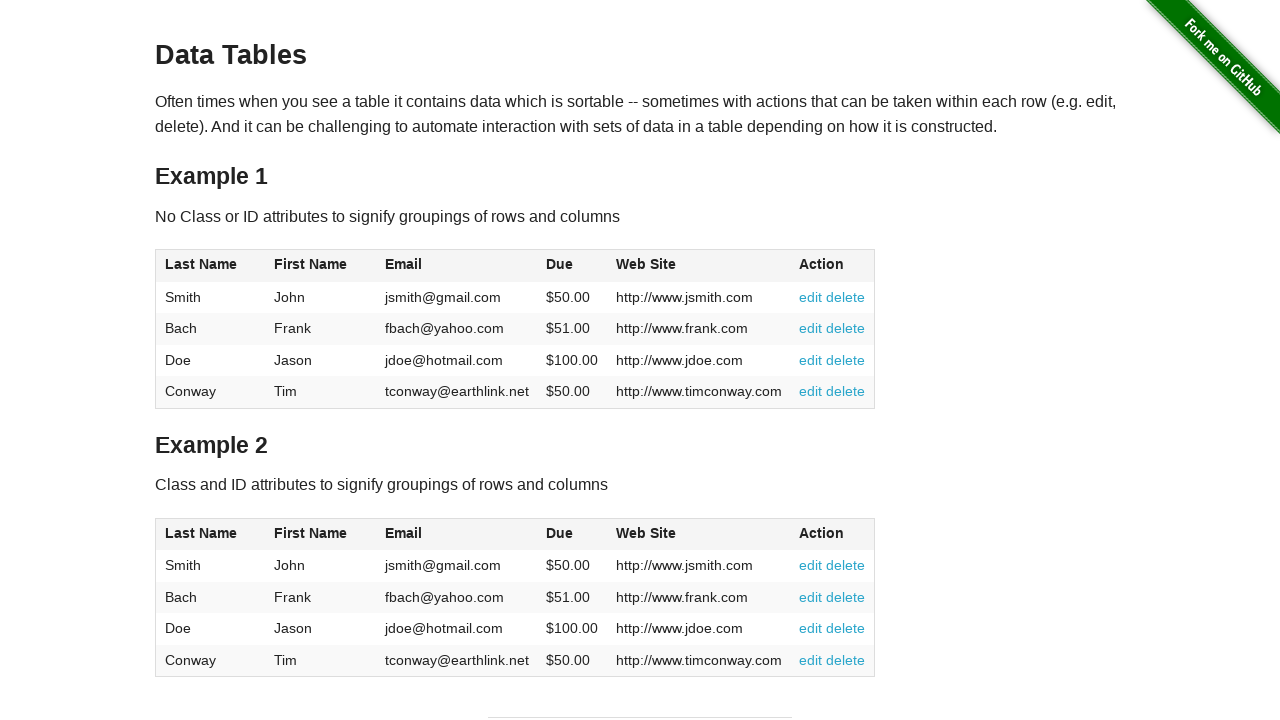

Clicked Email column header to sort at (457, 266) on #table1 thead tr th:nth-of-type(3)
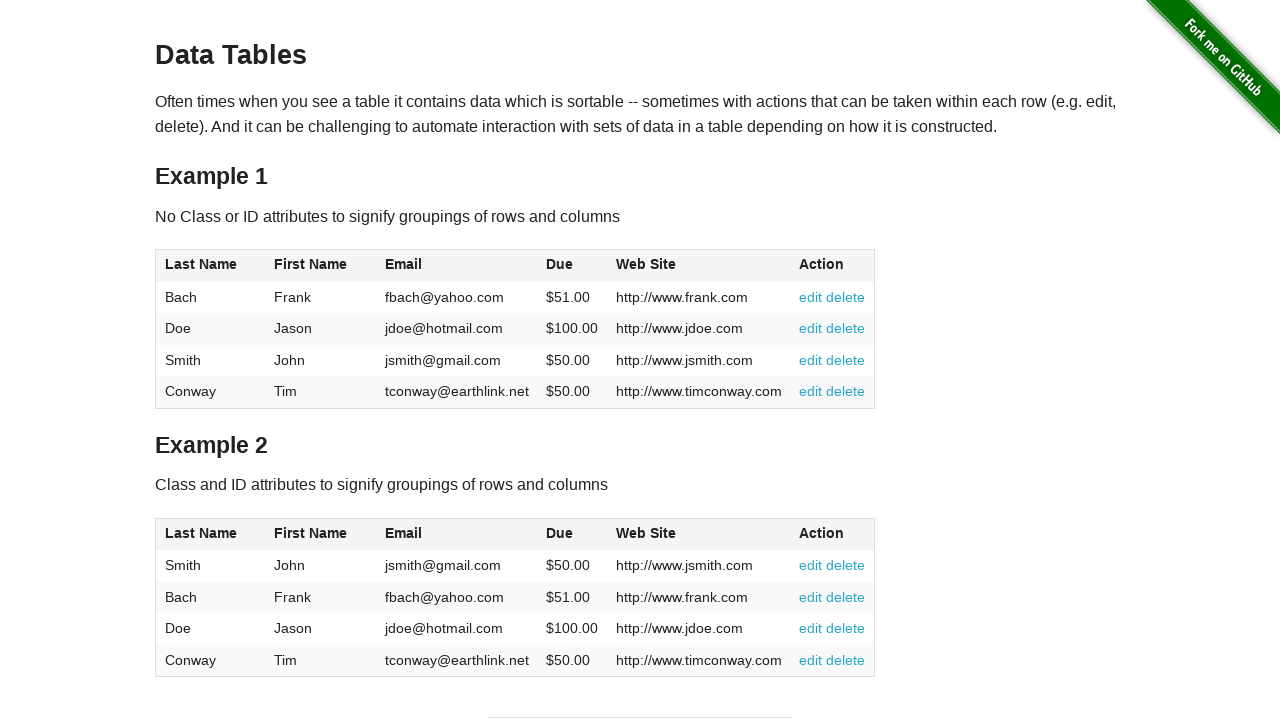

Email column loaded and ready for verification
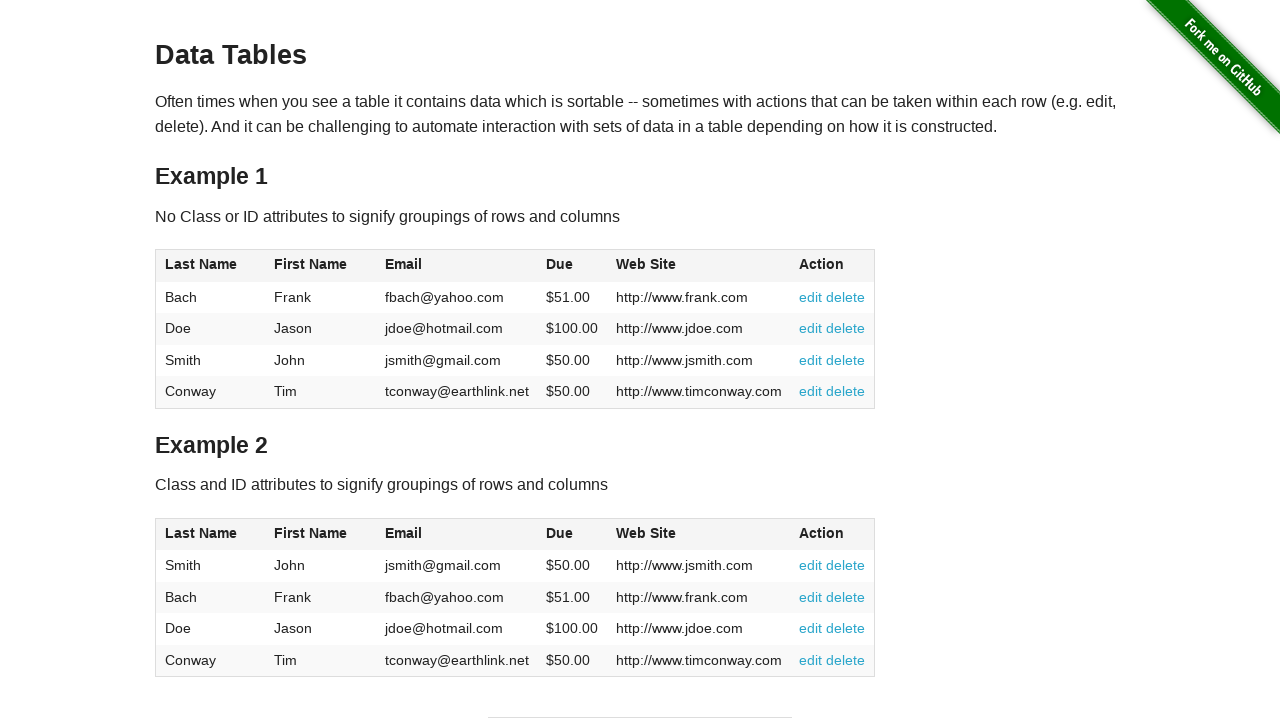

Retrieved all email cells from the table
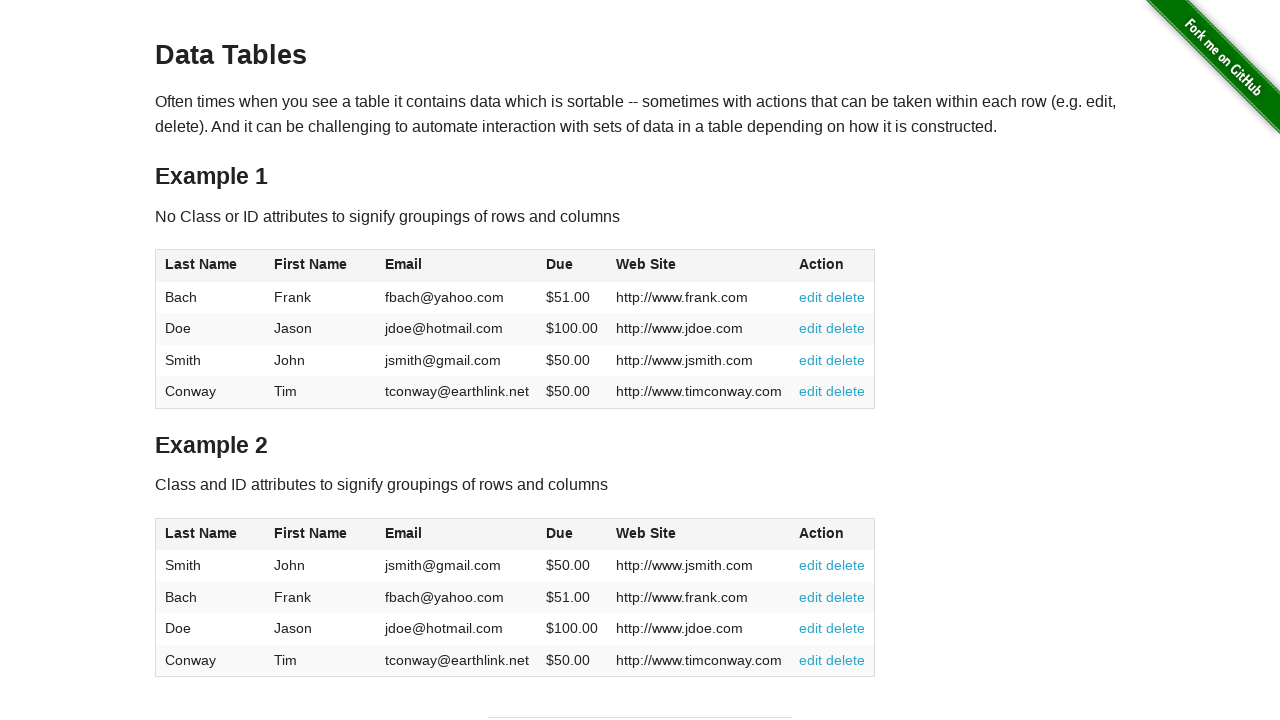

Extracted email values: ['fbach@yahoo.com', 'jdoe@hotmail.com', 'jsmith@gmail.com', 'tconway@earthlink.net']
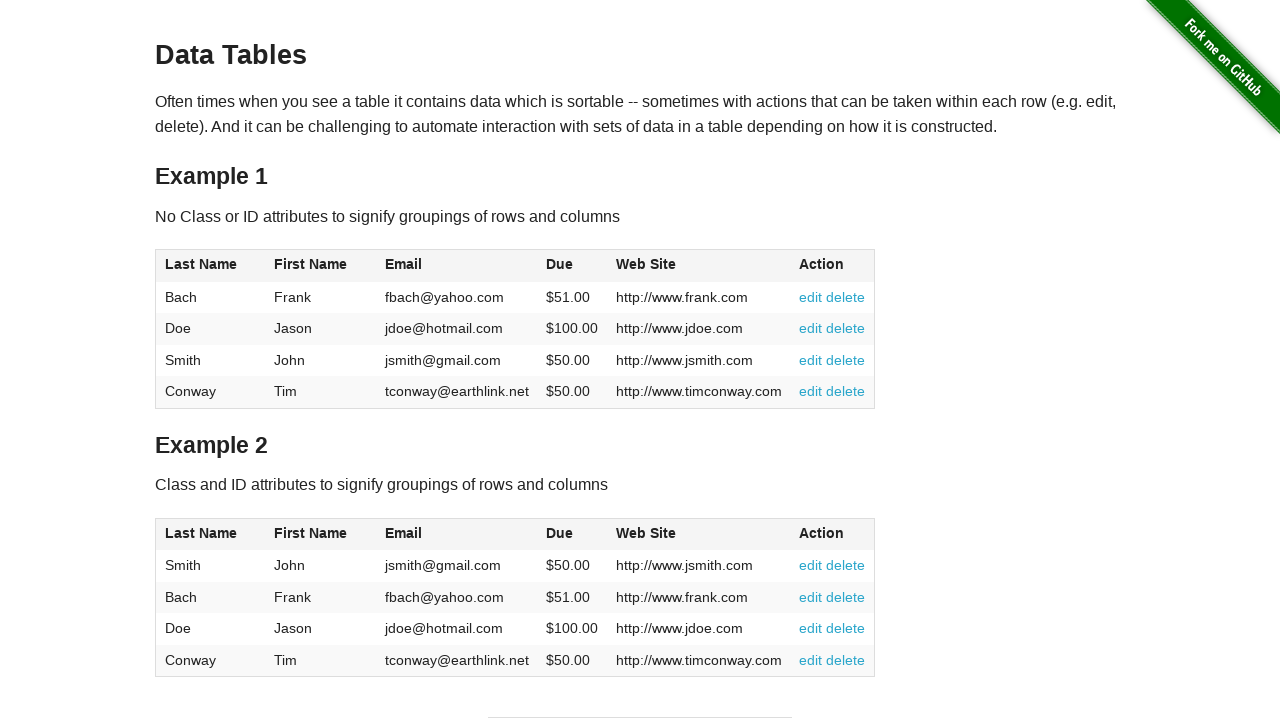

Verified email column is sorted in ascending order
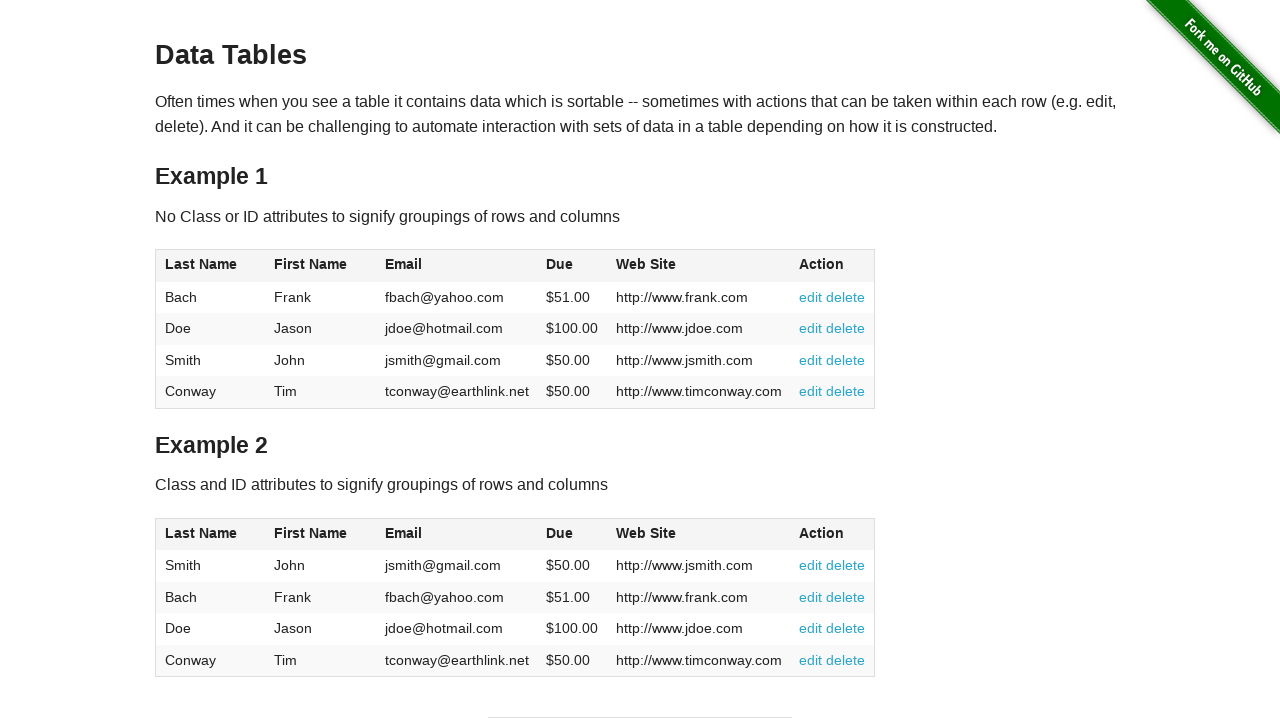

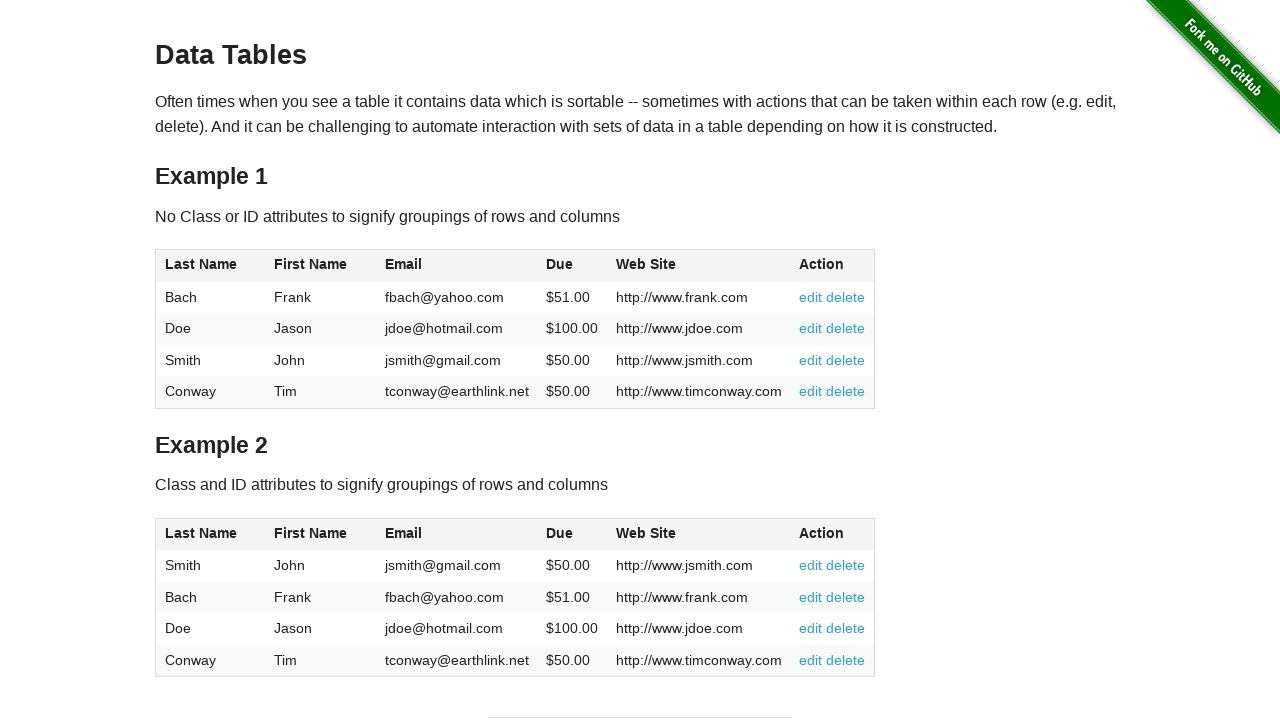